Tests clicking on a jQuery UI datepicker and selecting a specific day (29) by iterating through all available days in the calendar

Starting URL: https://jqueryui.com/datepicker/#dropdown-month-year

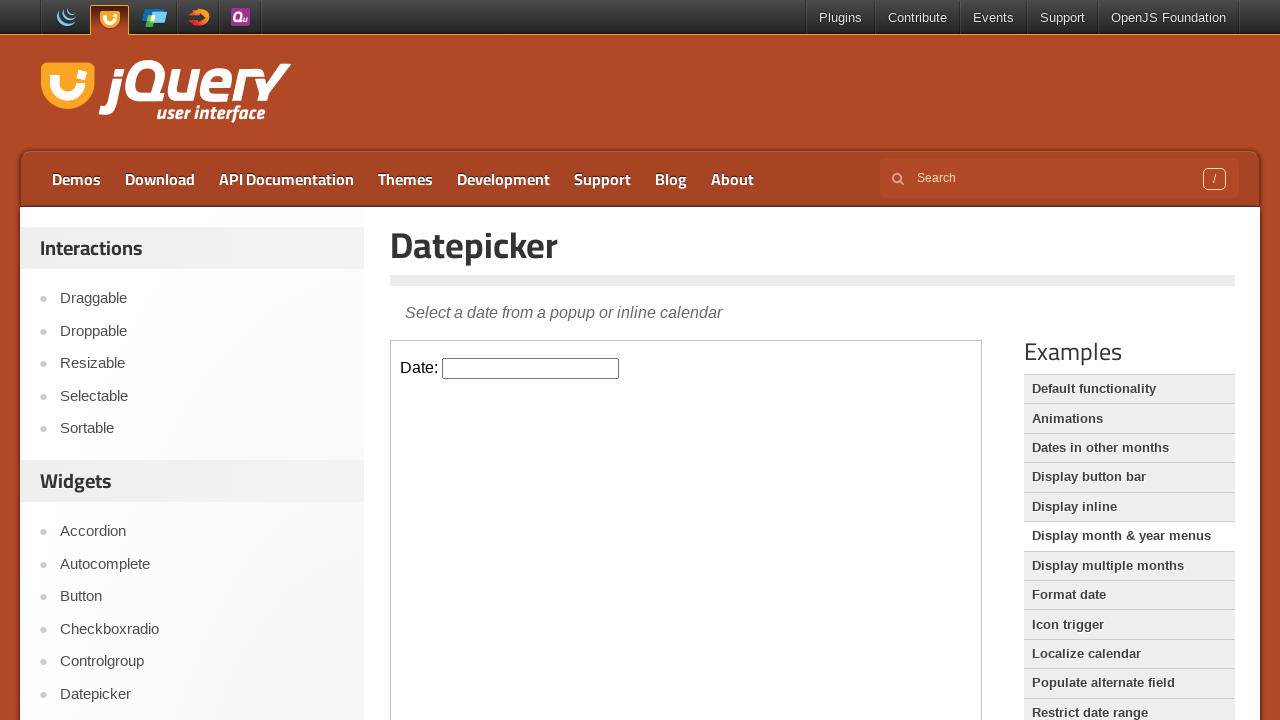

Located the demo frame containing the calendar
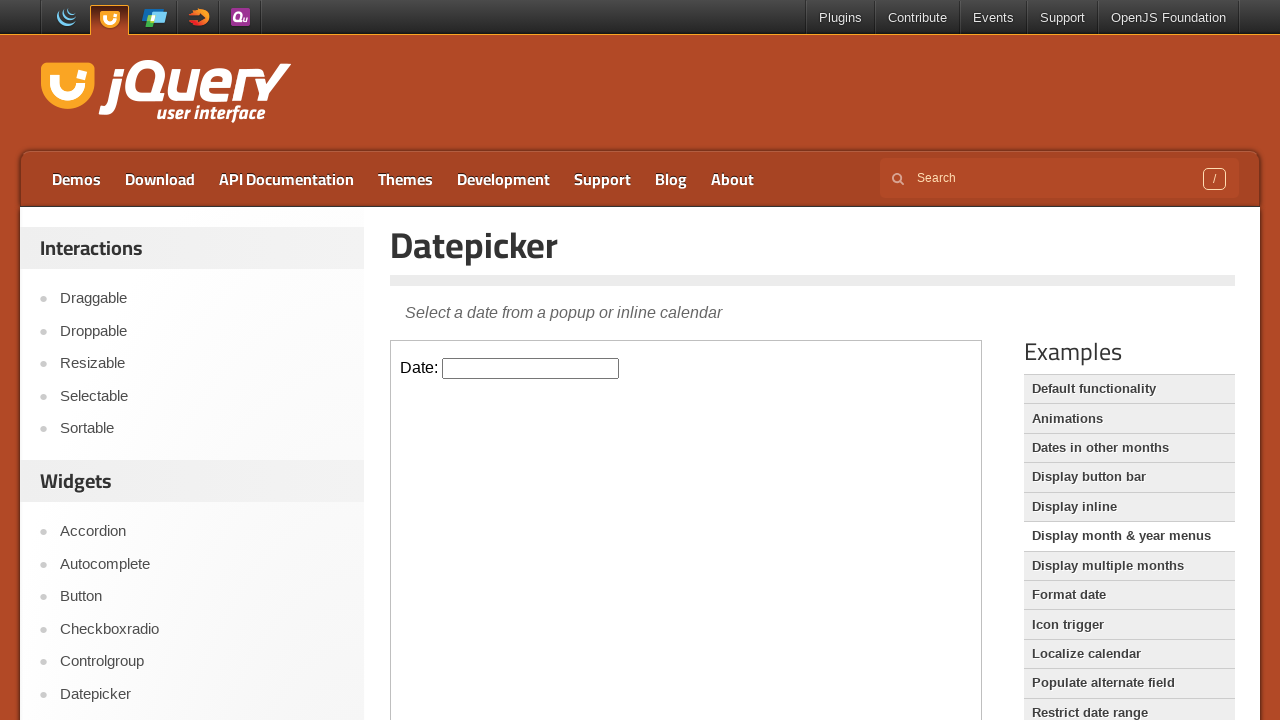

Clicked on the datepicker input to open the calendar at (531, 368) on .demo-frame >> internal:control=enter-frame >> xpath=//input[@id="datepicker" an
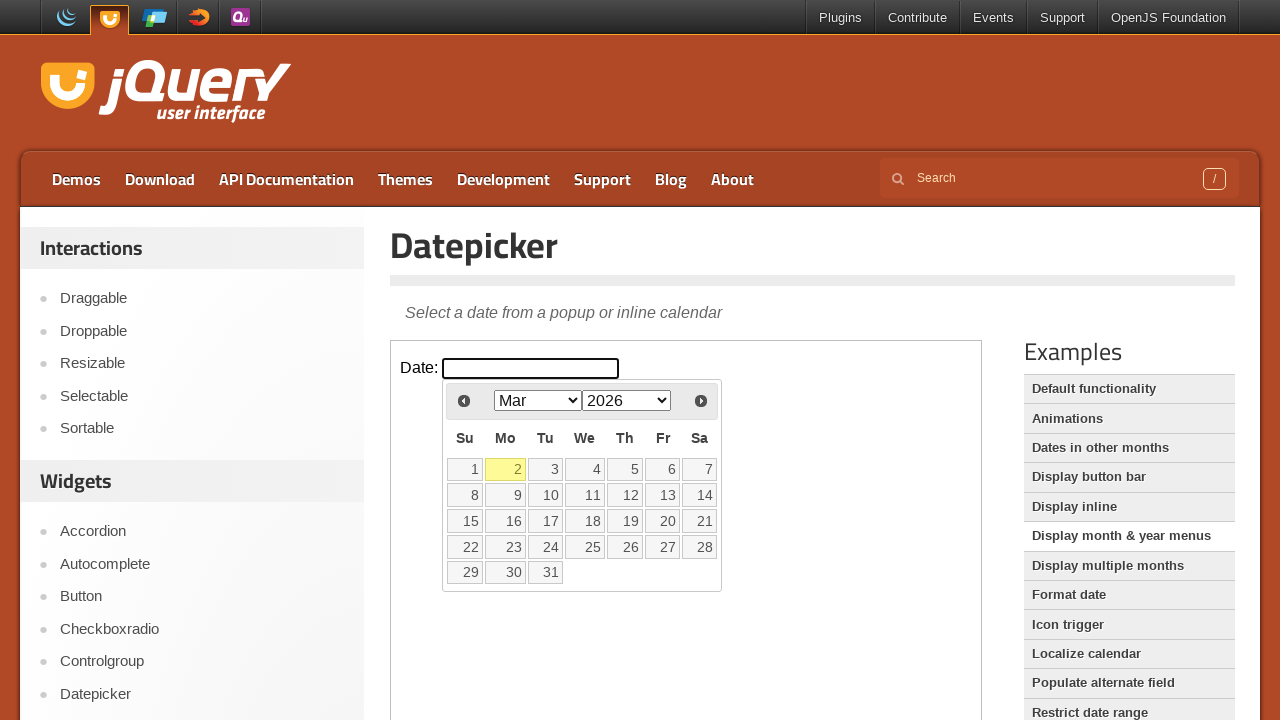

Retrieved all available day elements from the calendar
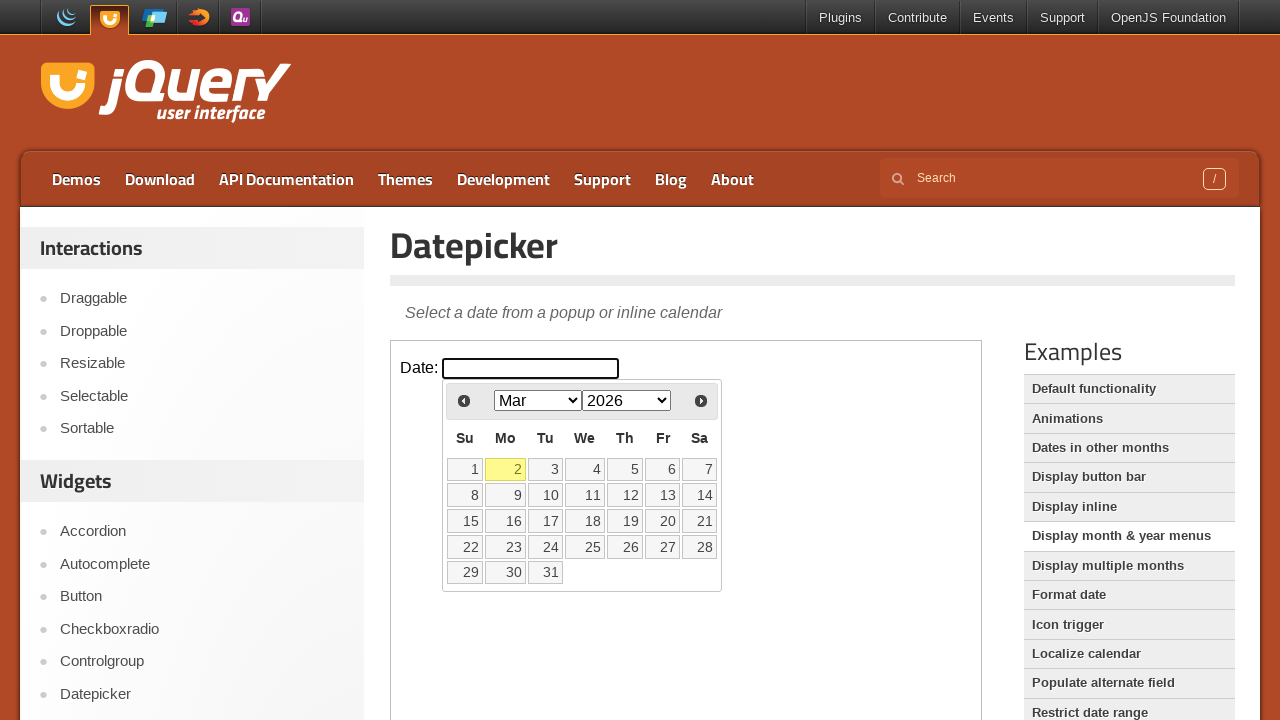

Checked day element with text content: 1
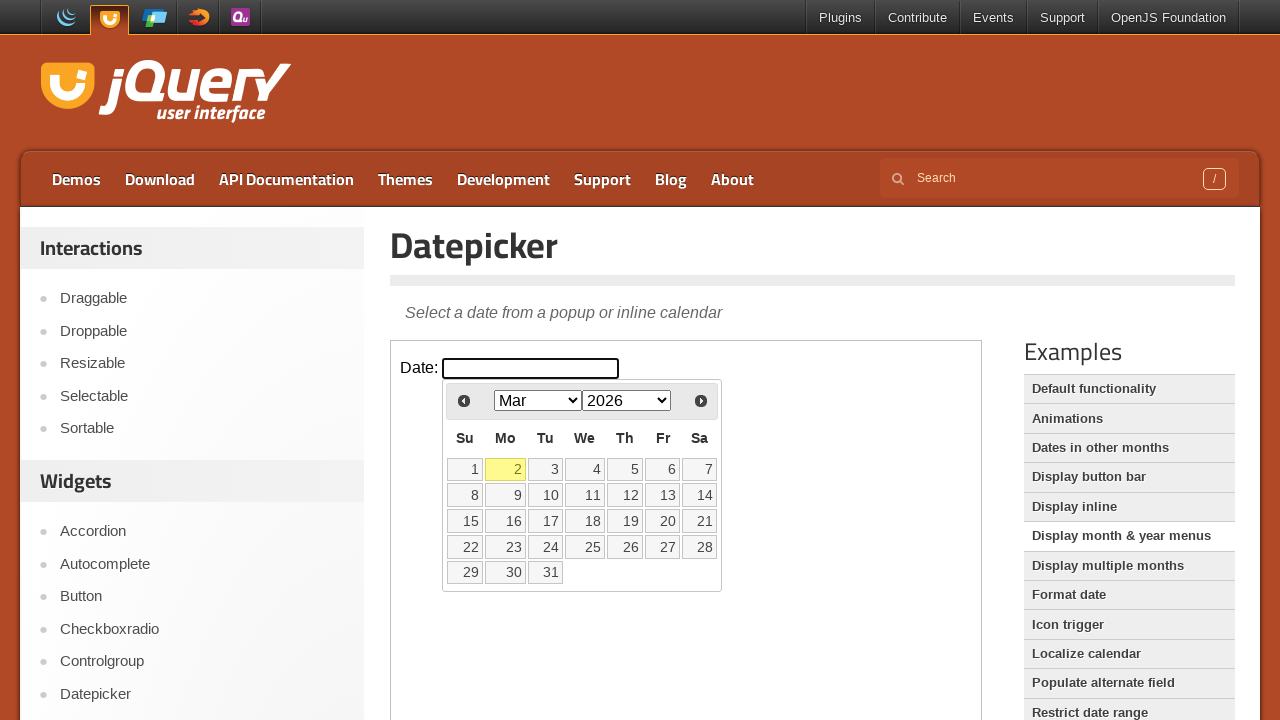

Checked day element with text content: 2
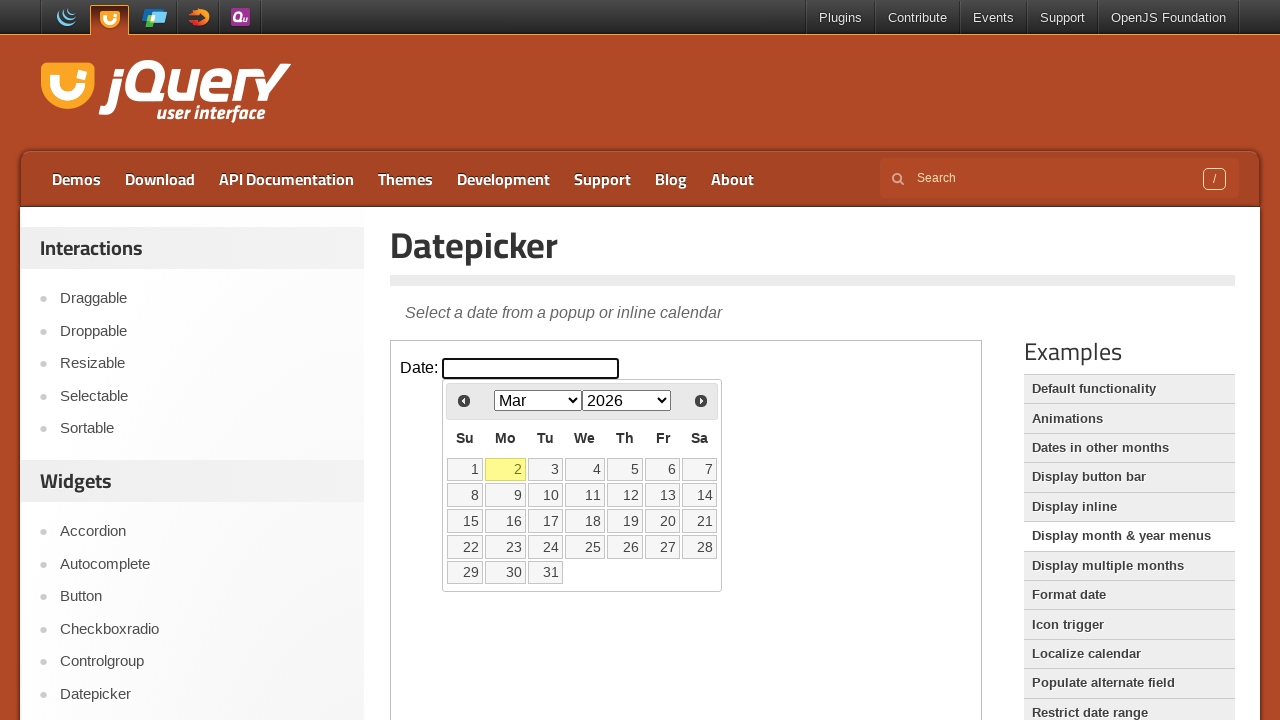

Checked day element with text content: 3
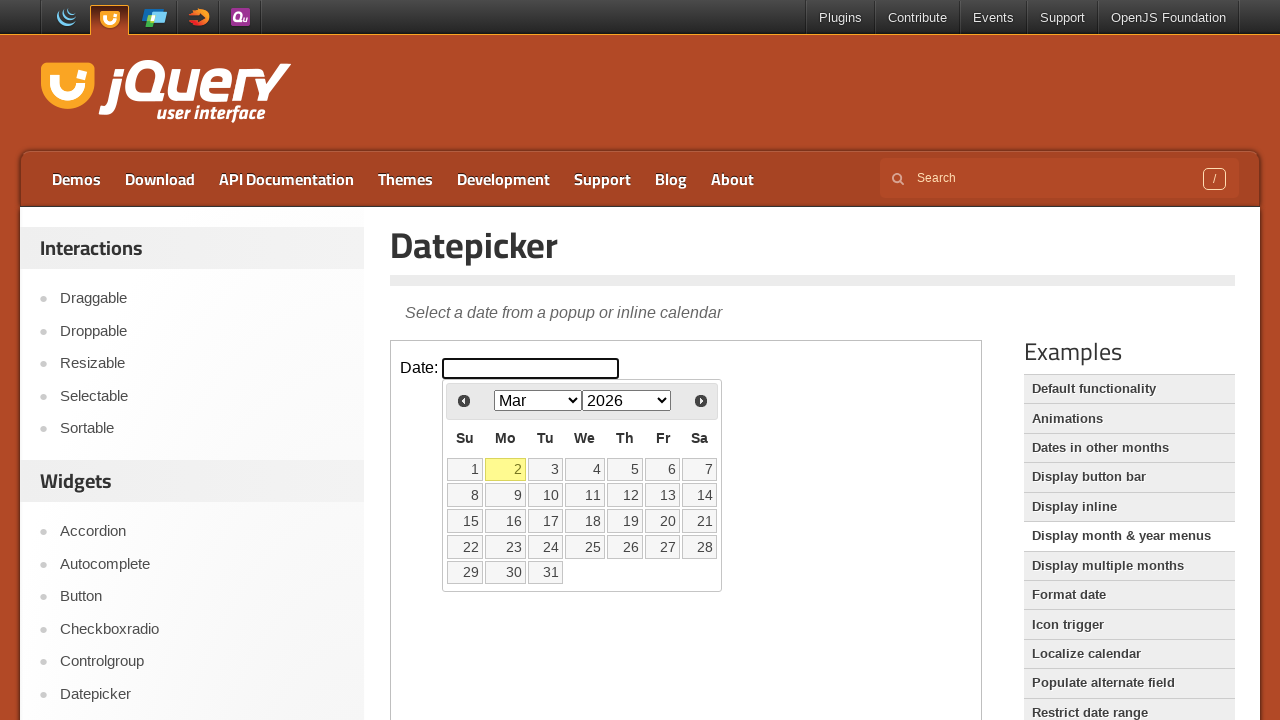

Checked day element with text content: 4
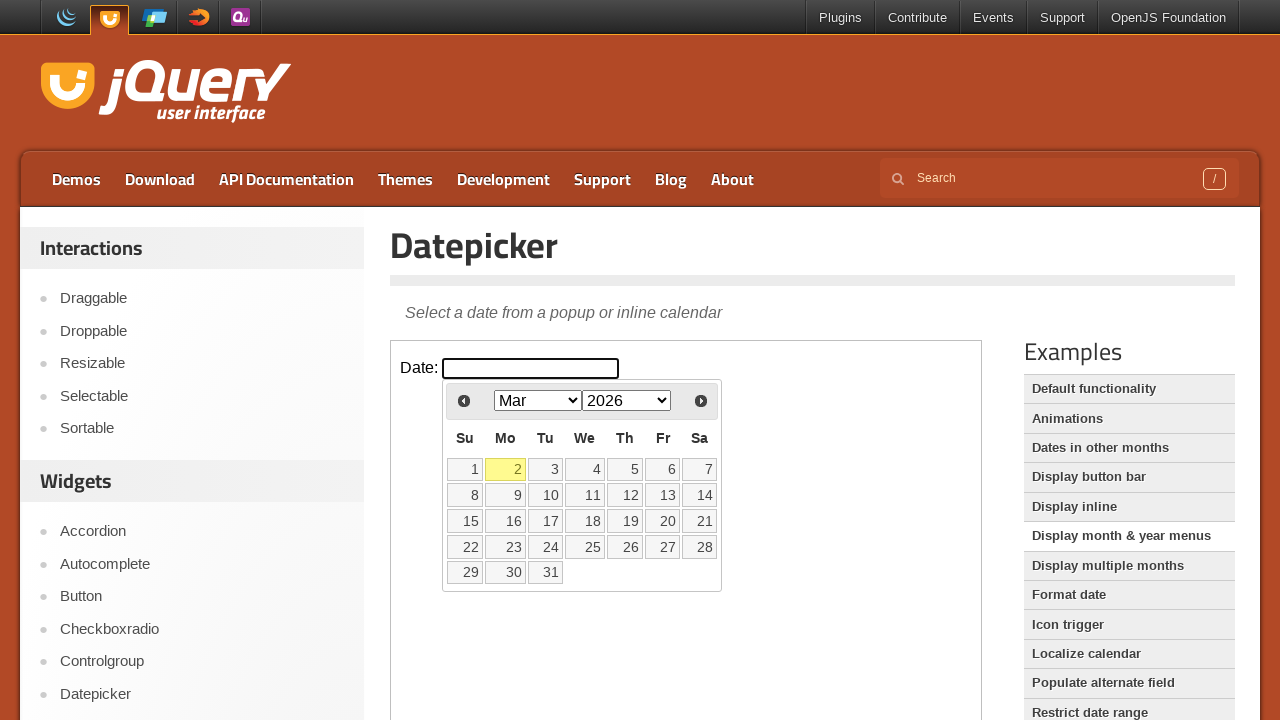

Checked day element with text content: 5
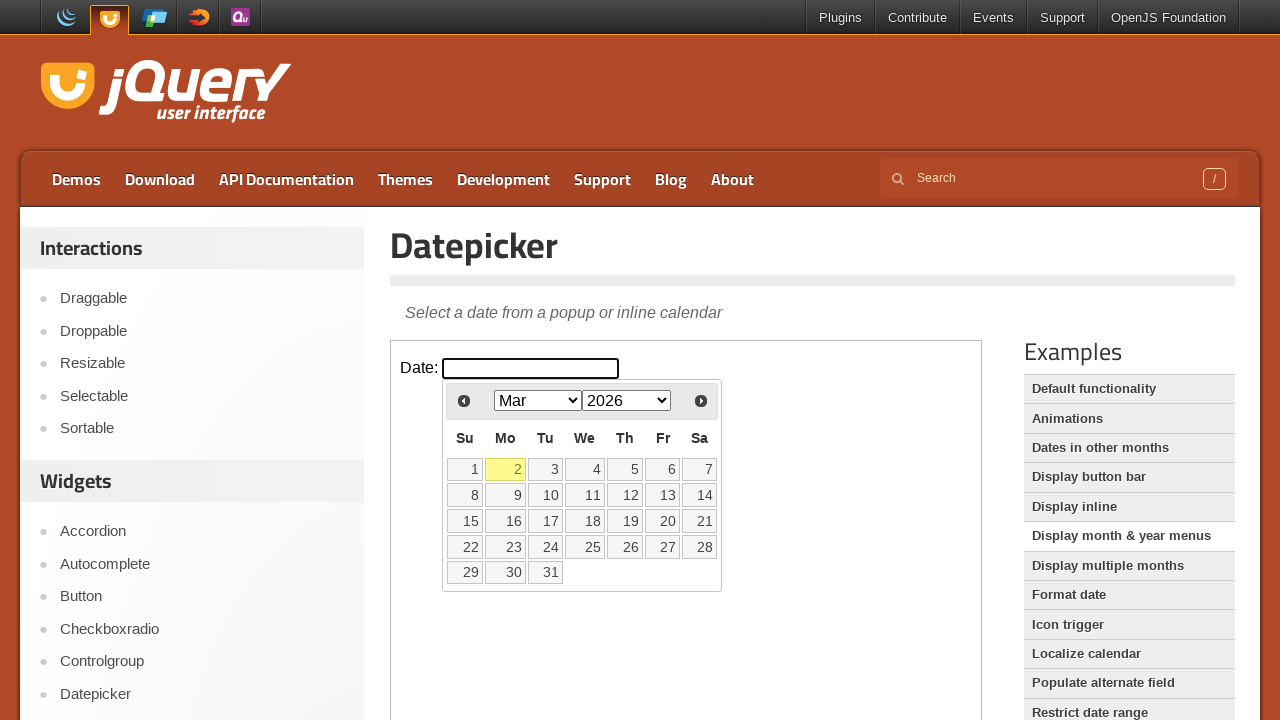

Checked day element with text content: 6
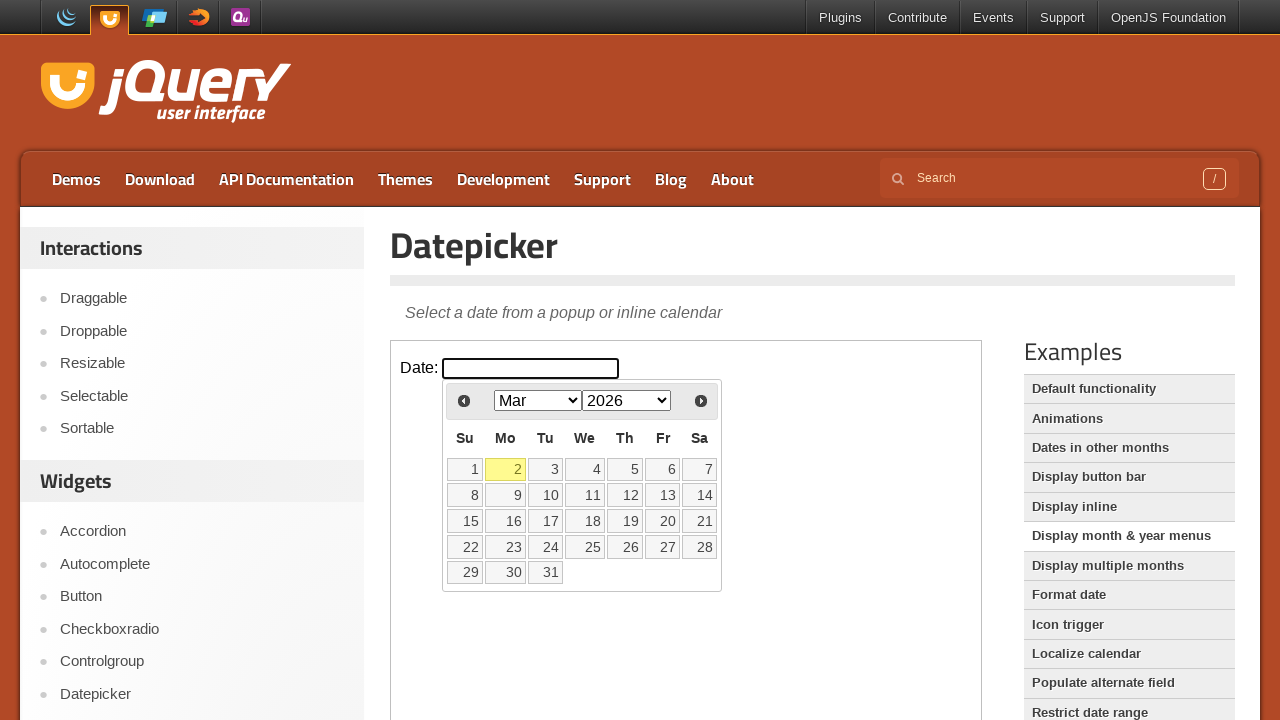

Checked day element with text content: 7
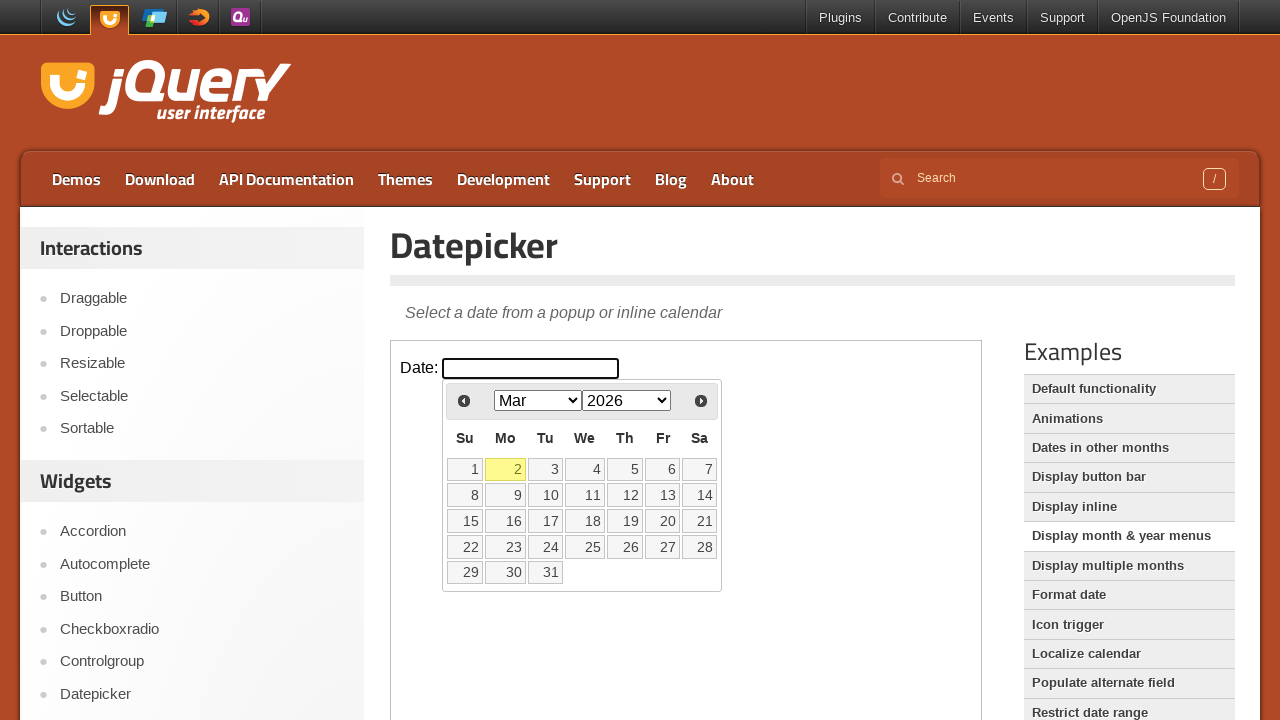

Checked day element with text content: 8
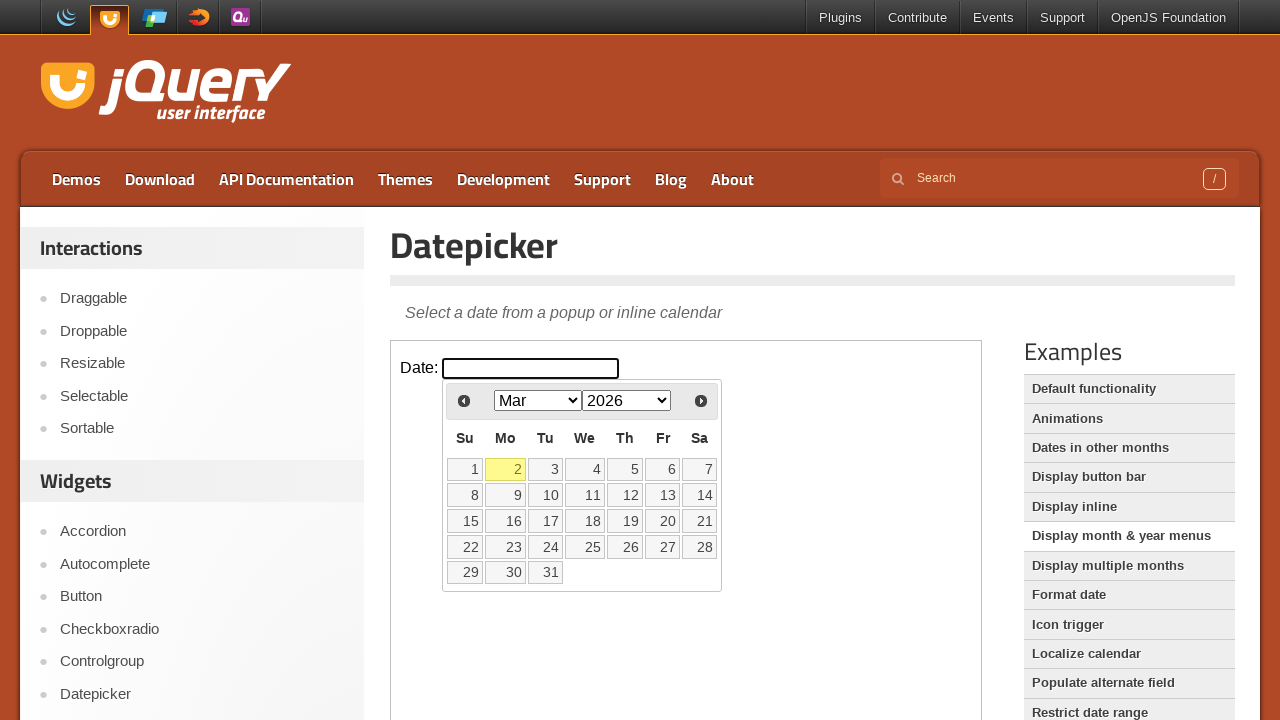

Checked day element with text content: 9
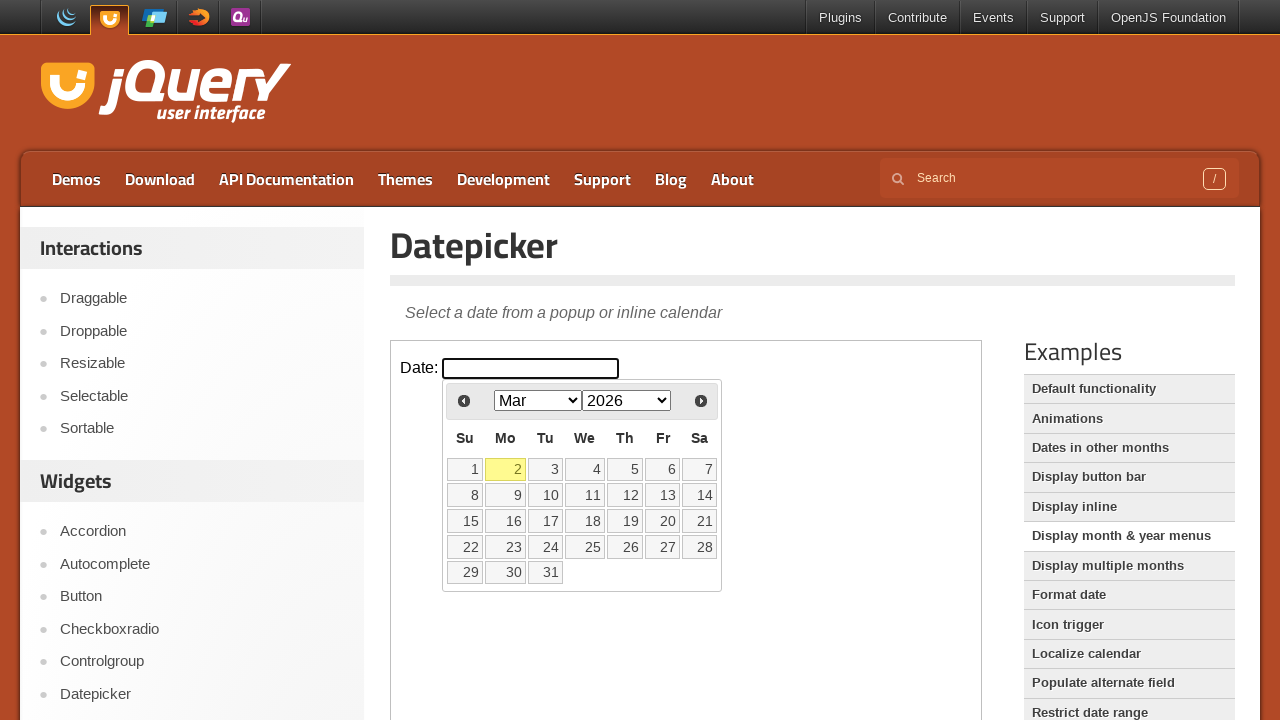

Checked day element with text content: 10
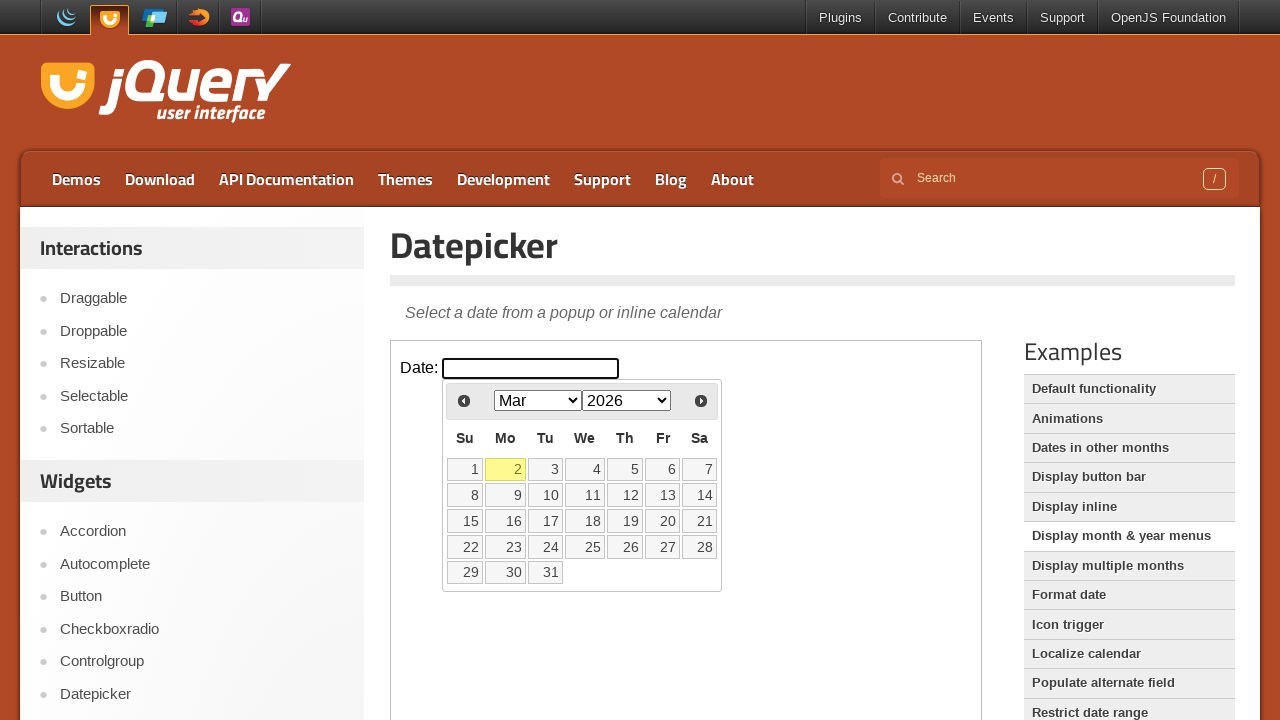

Checked day element with text content: 11
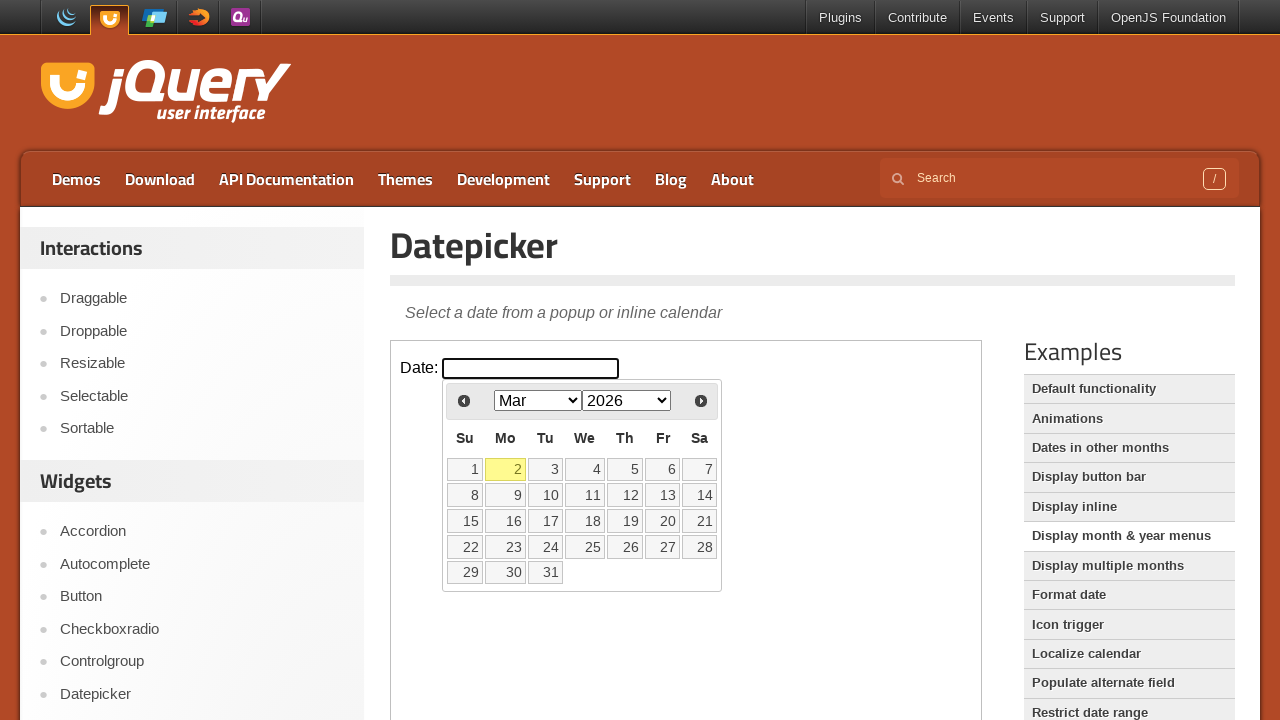

Checked day element with text content: 12
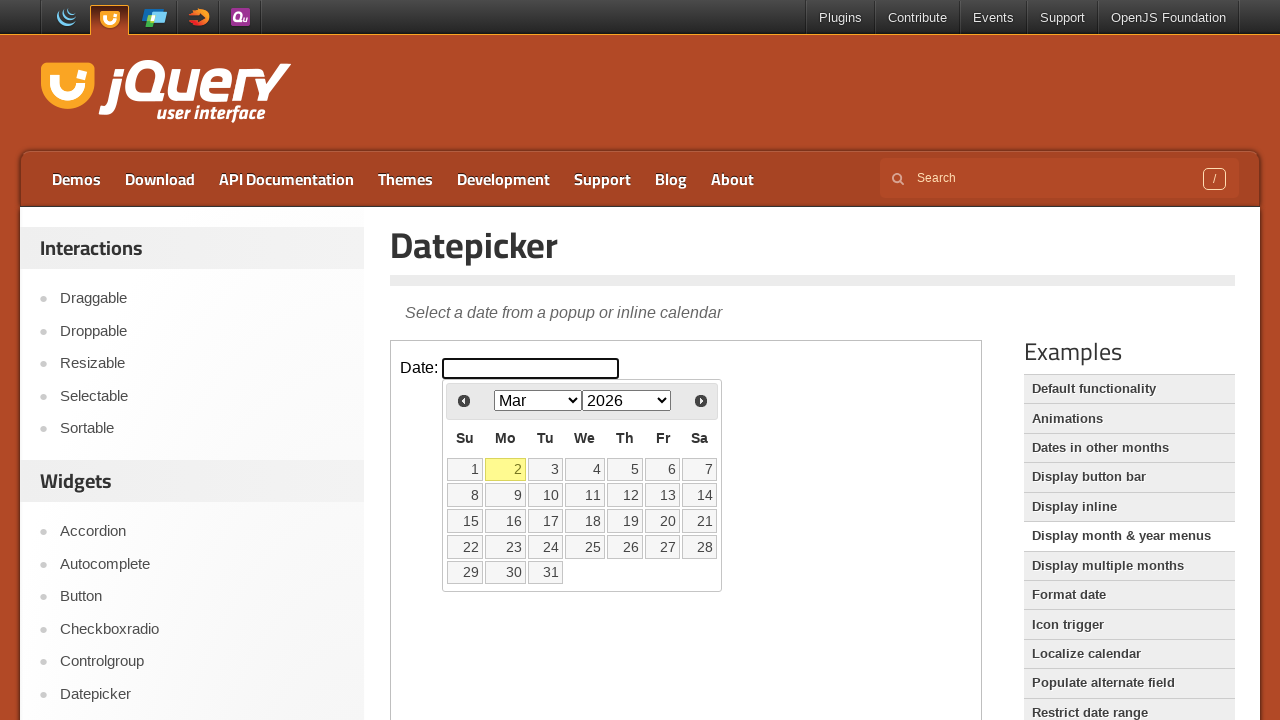

Checked day element with text content: 13
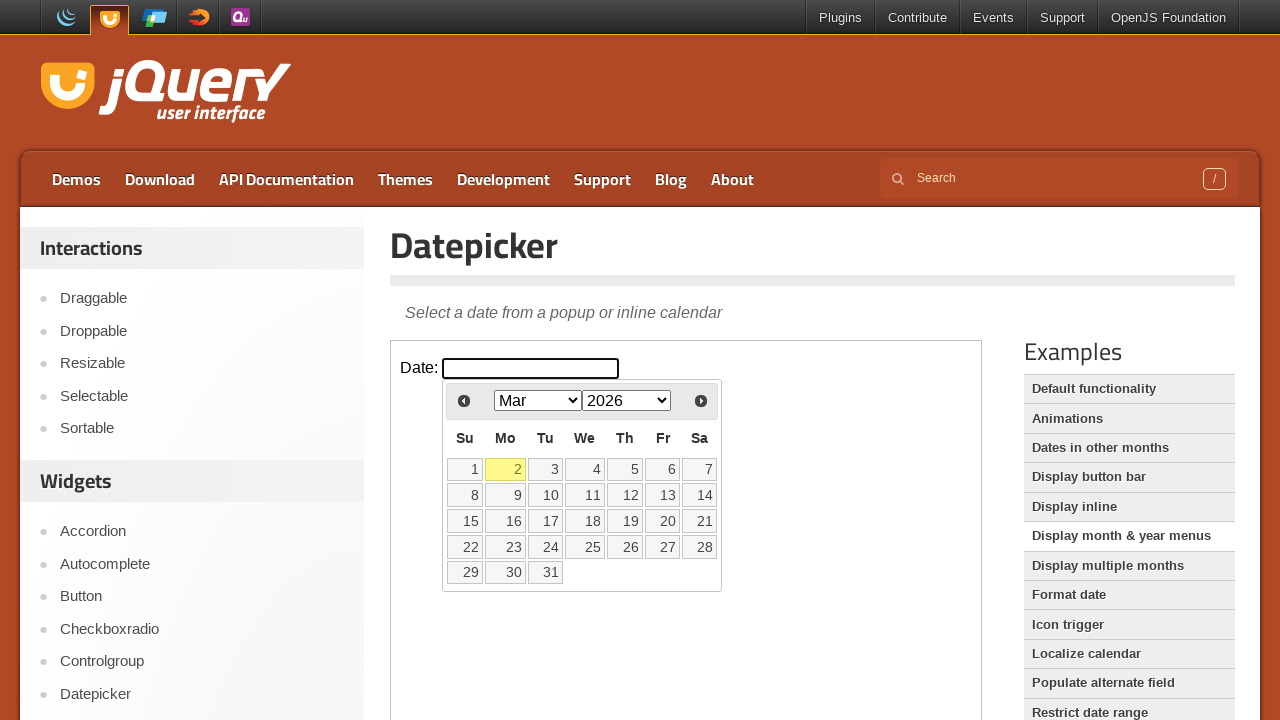

Checked day element with text content: 14
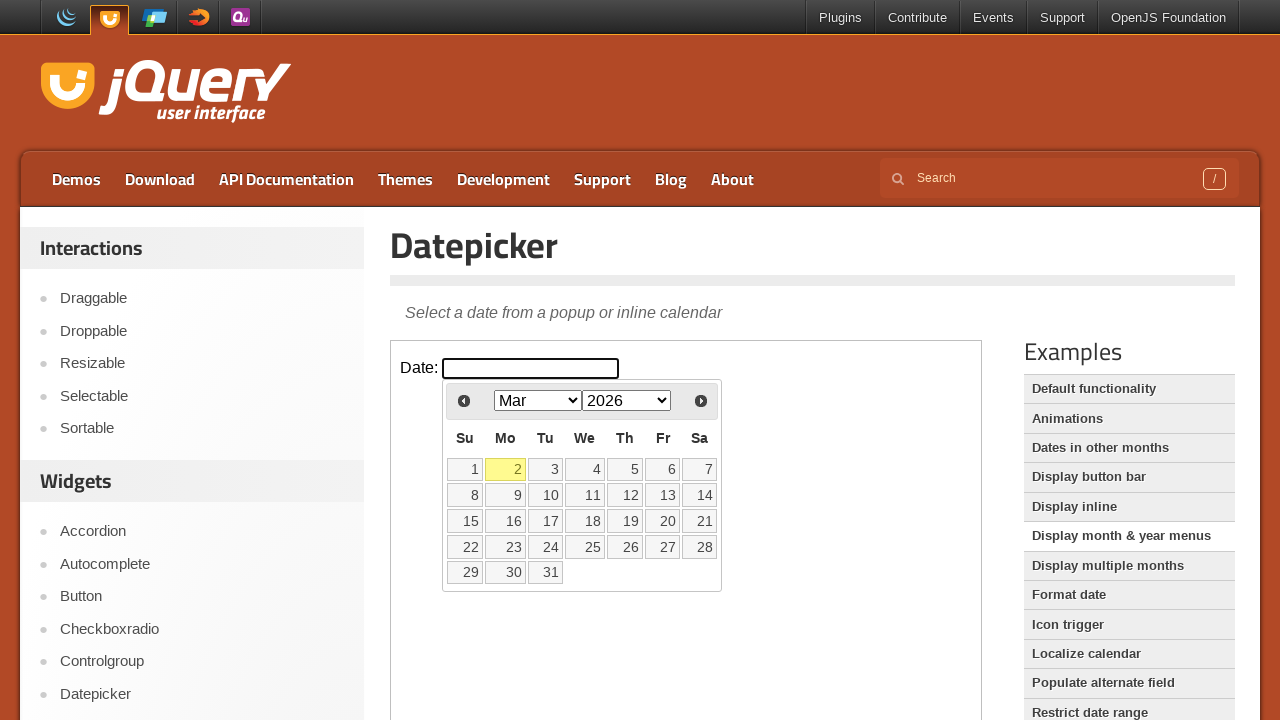

Checked day element with text content: 15
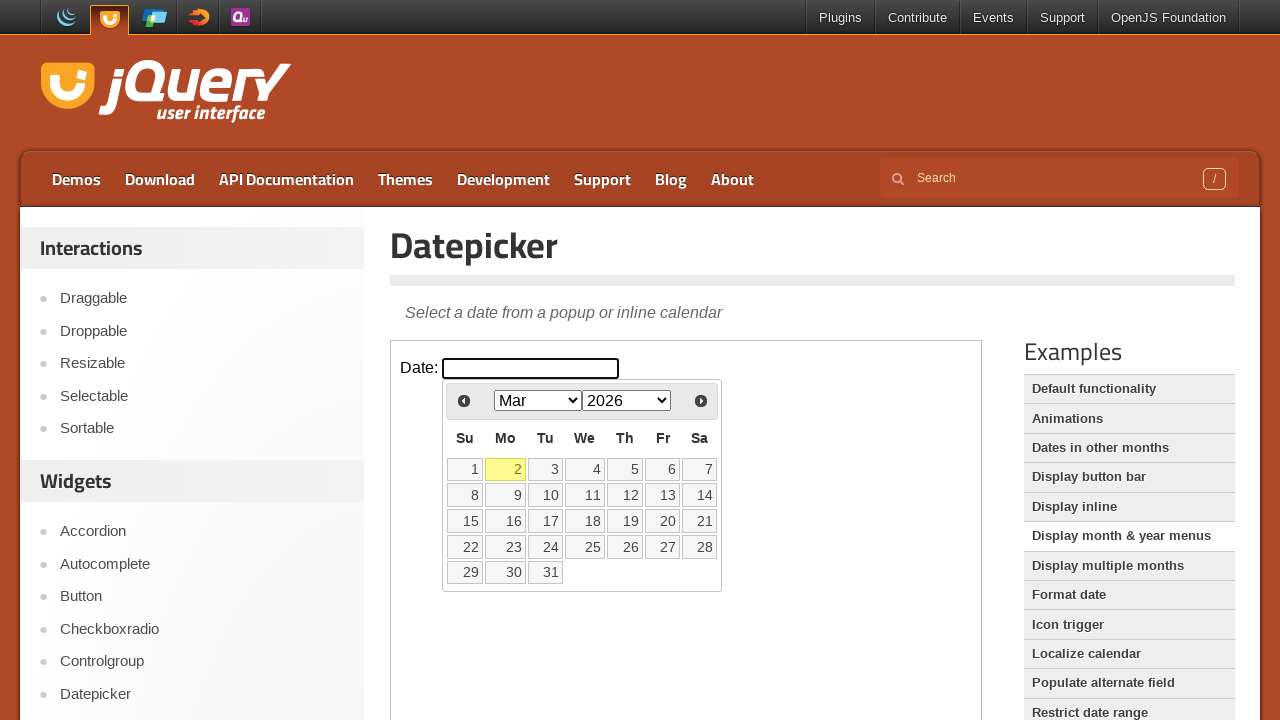

Checked day element with text content: 16
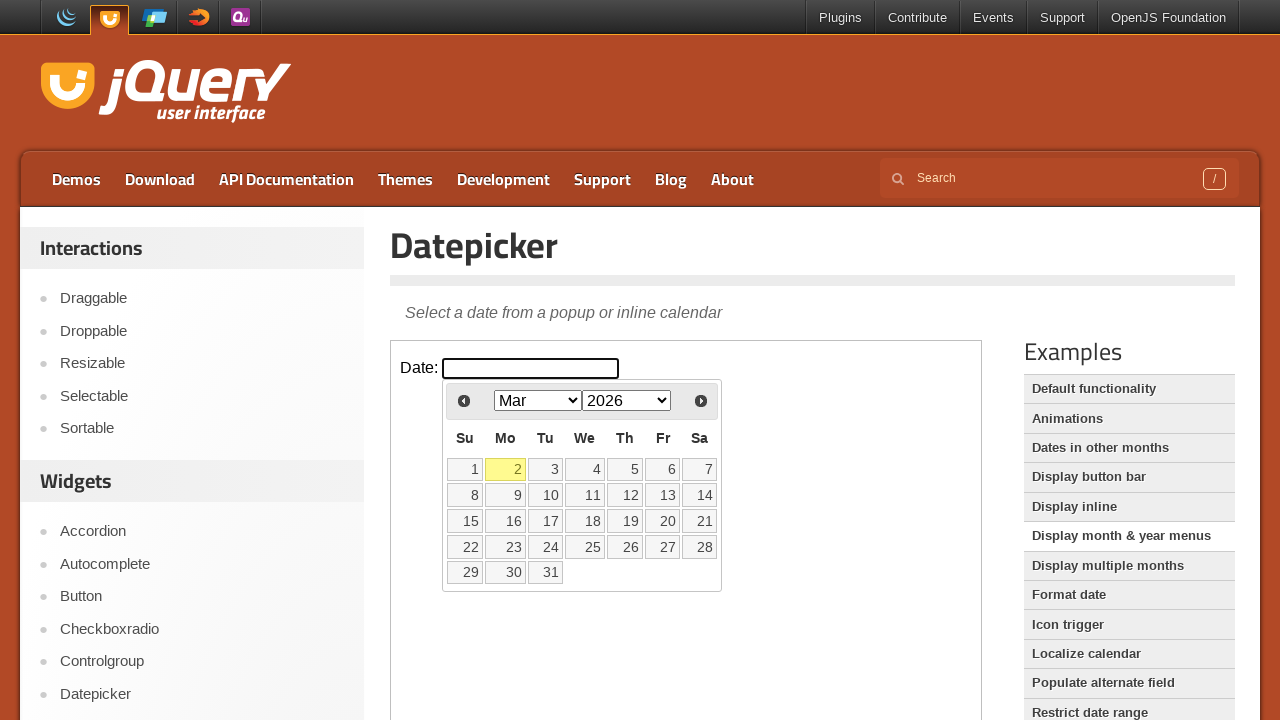

Checked day element with text content: 17
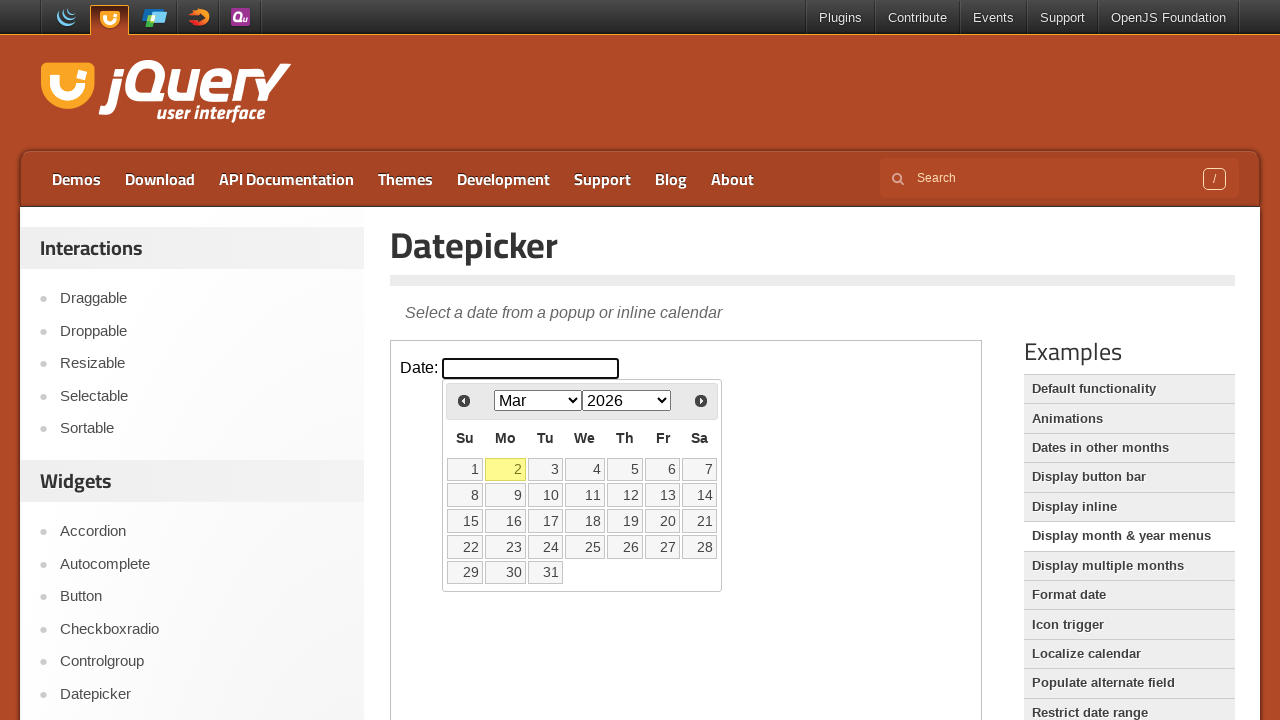

Checked day element with text content: 18
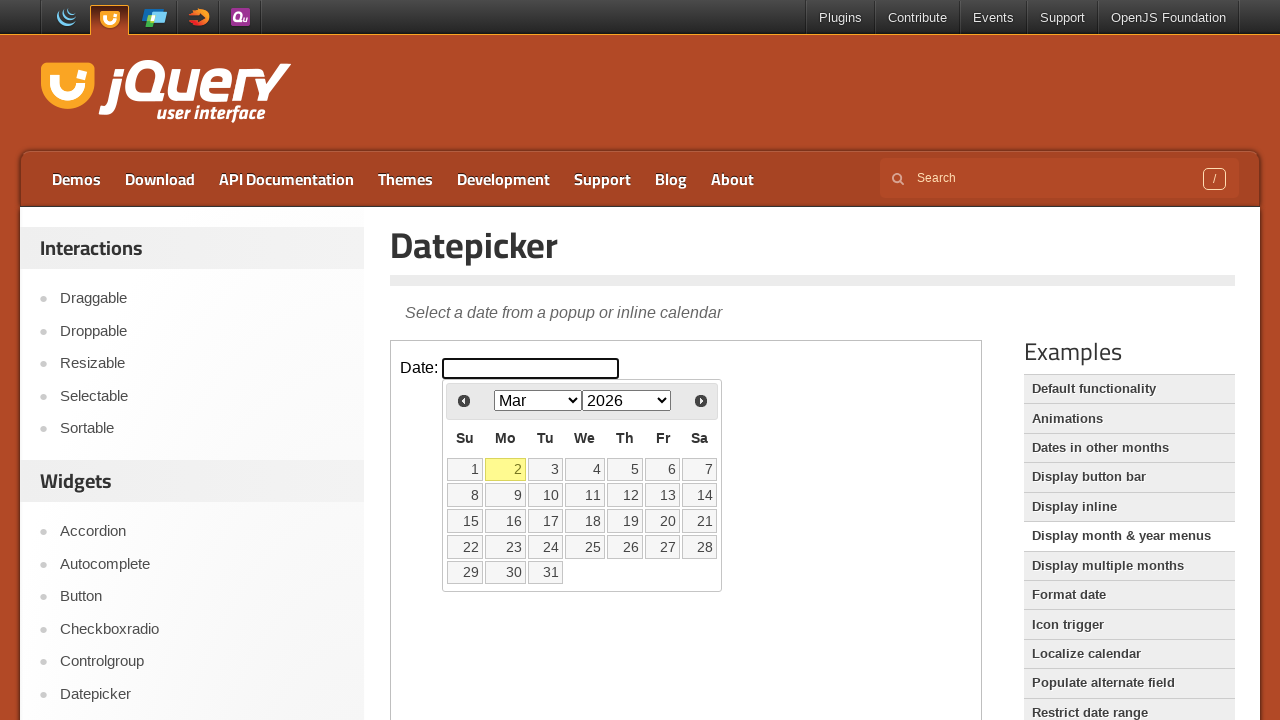

Checked day element with text content: 19
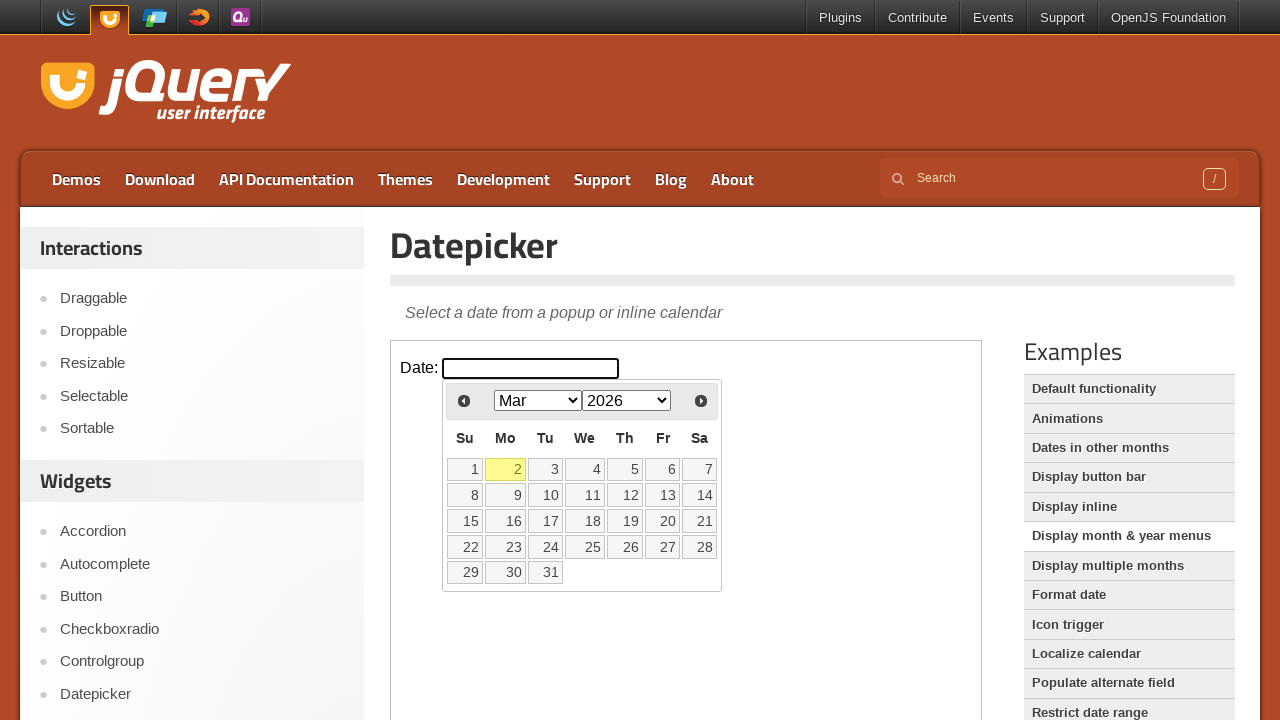

Checked day element with text content: 20
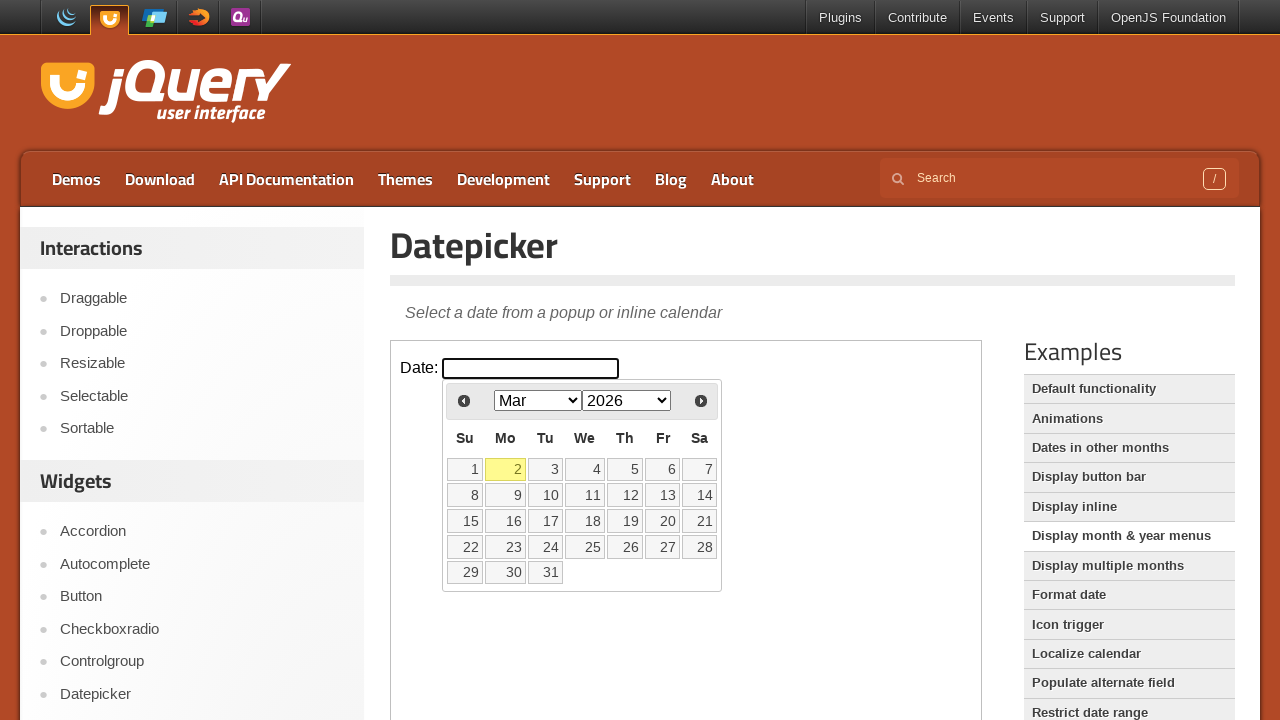

Checked day element with text content: 21
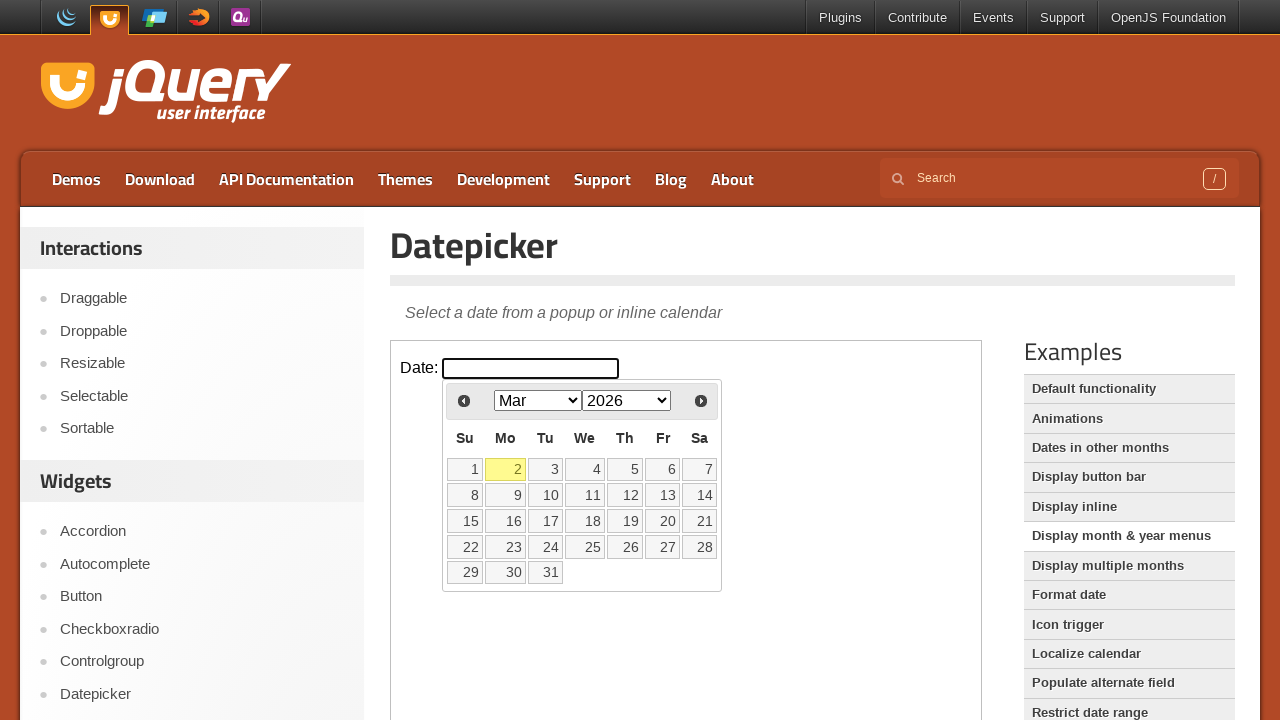

Checked day element with text content: 22
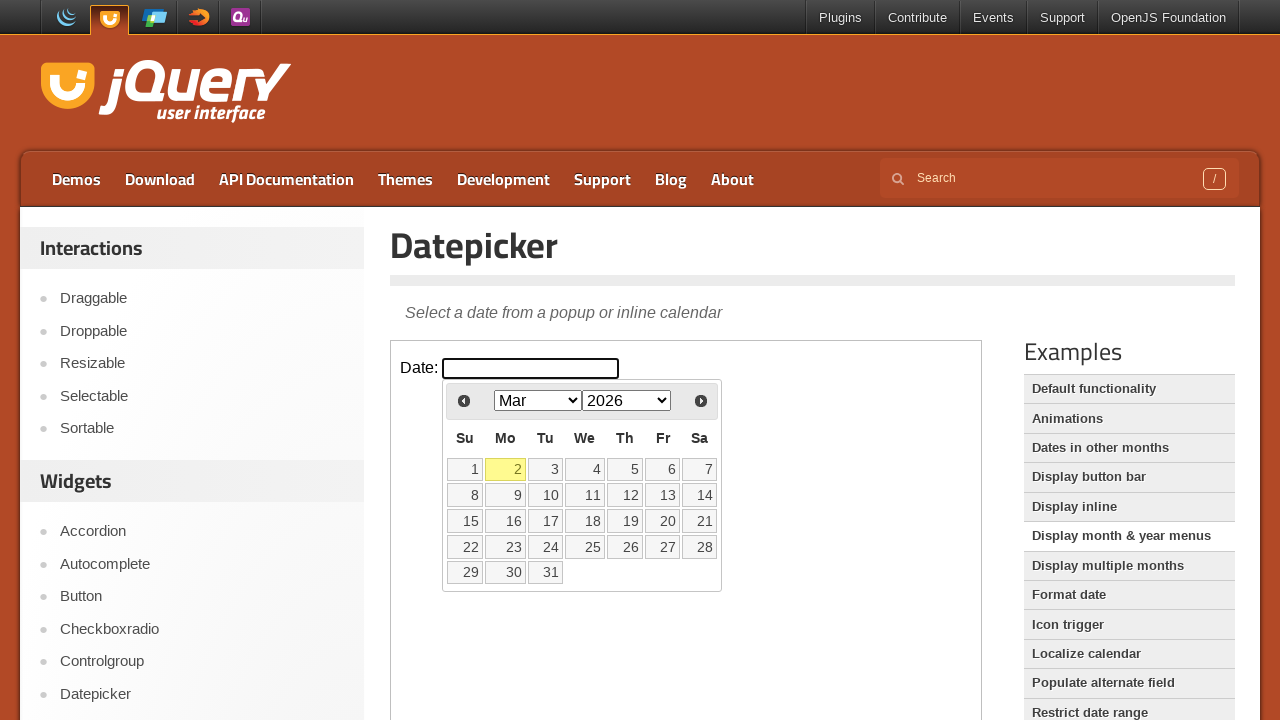

Checked day element with text content: 23
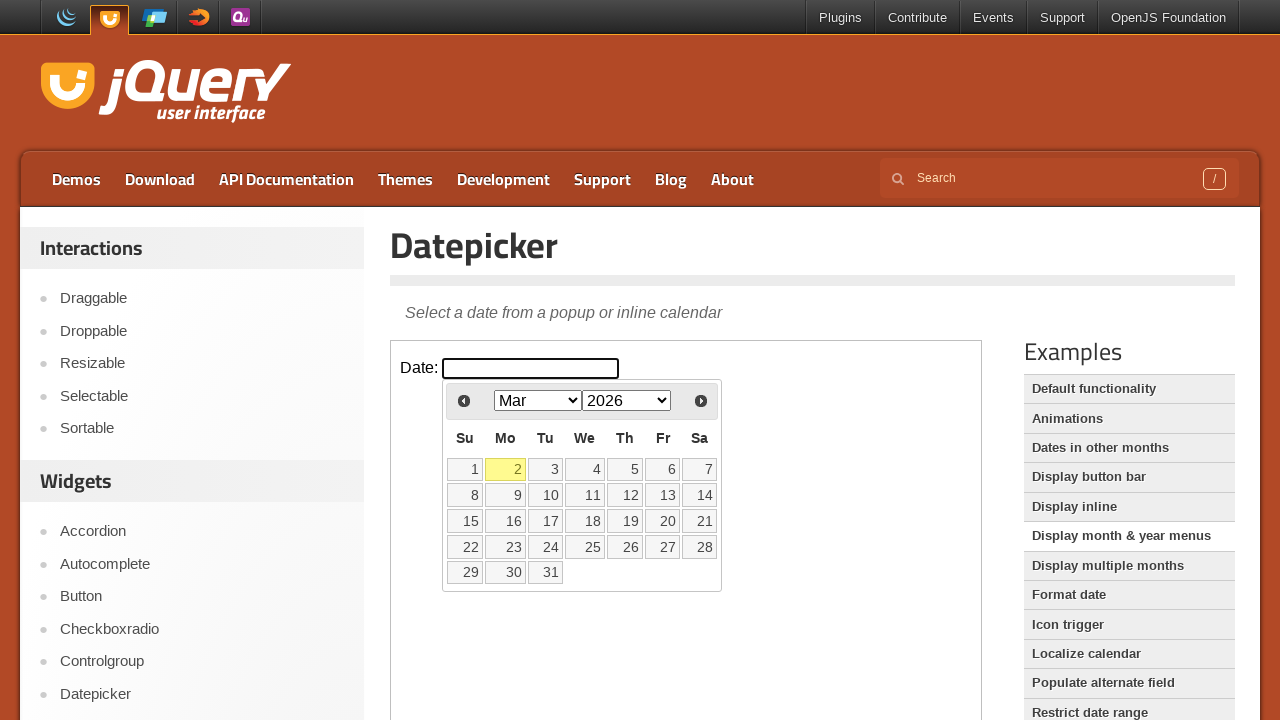

Checked day element with text content: 24
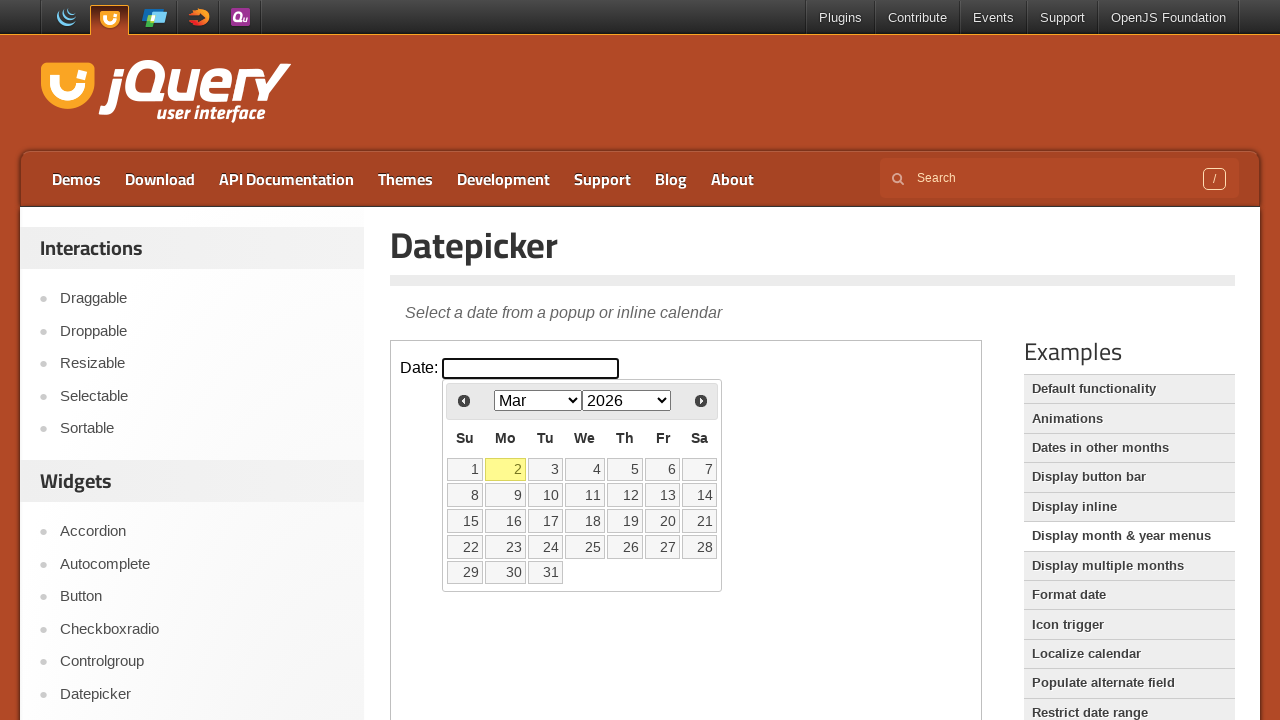

Checked day element with text content: 25
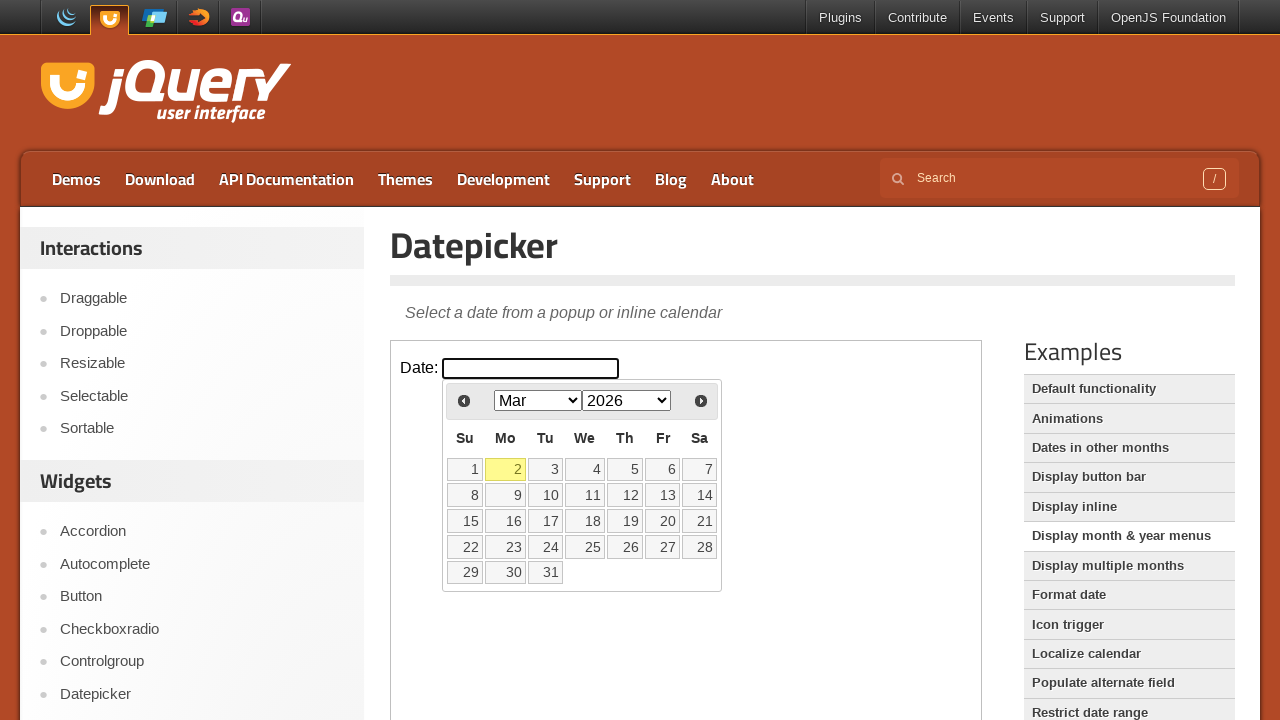

Checked day element with text content: 26
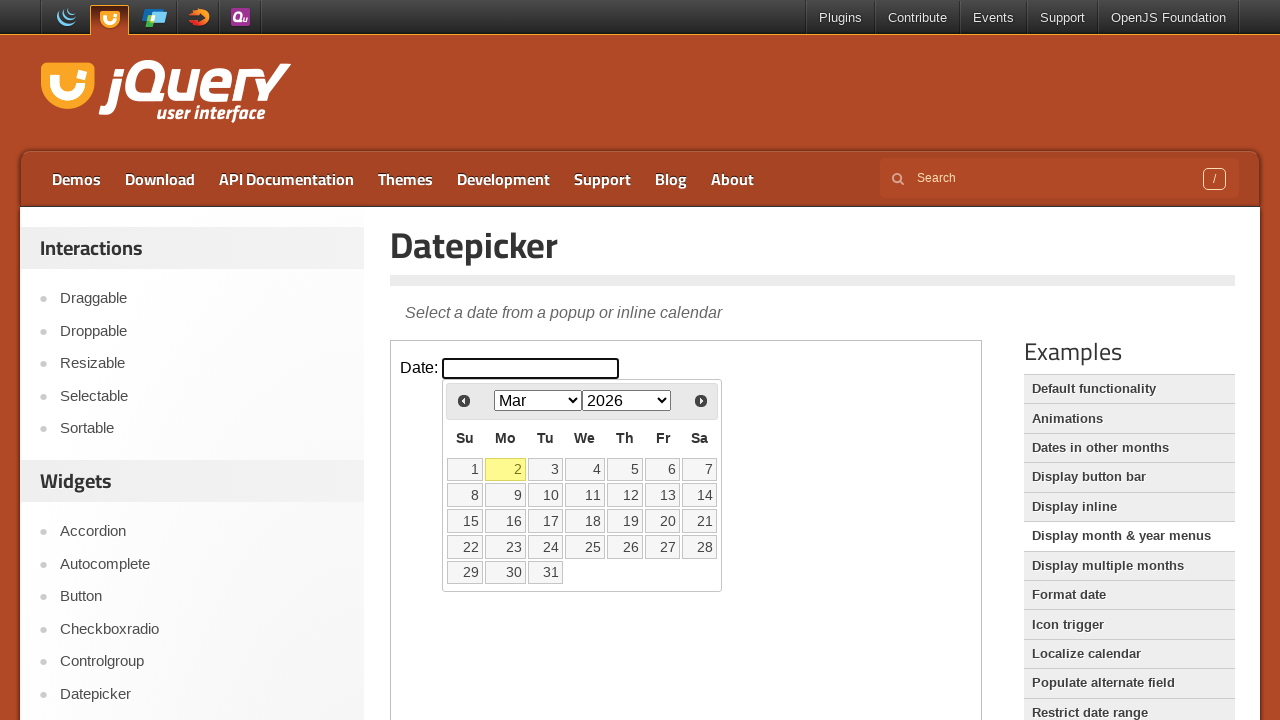

Checked day element with text content: 27
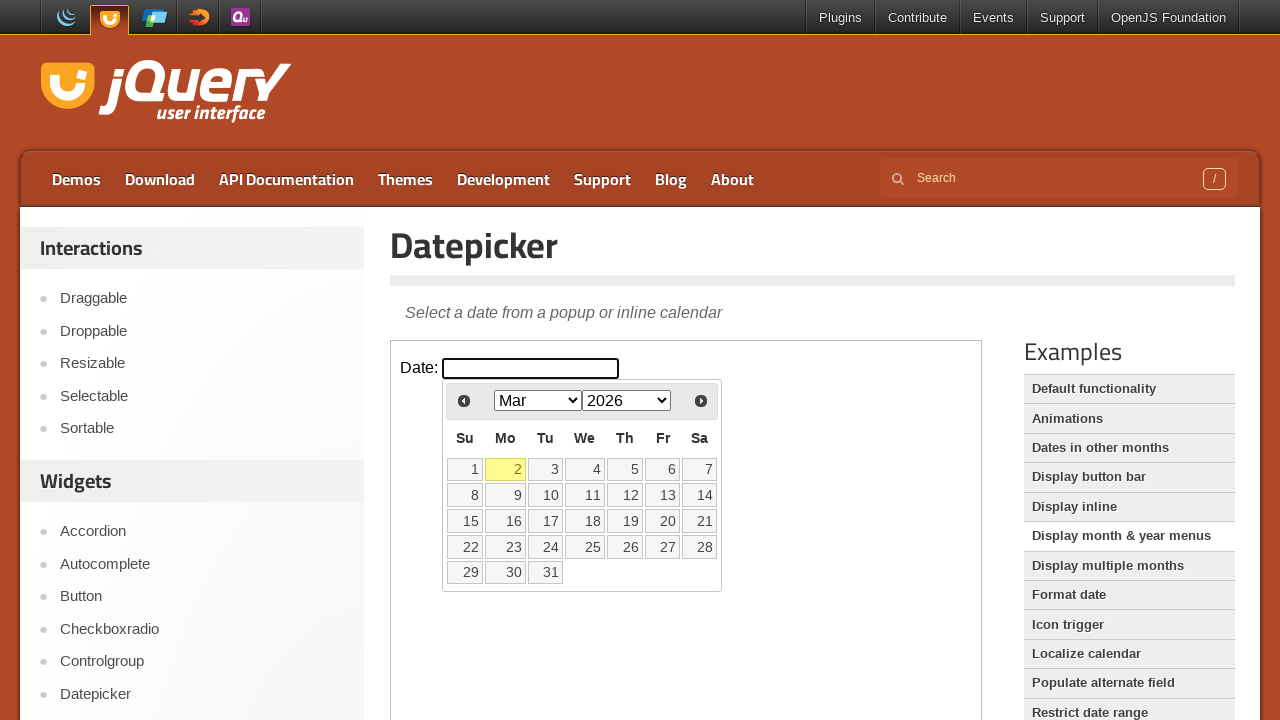

Checked day element with text content: 28
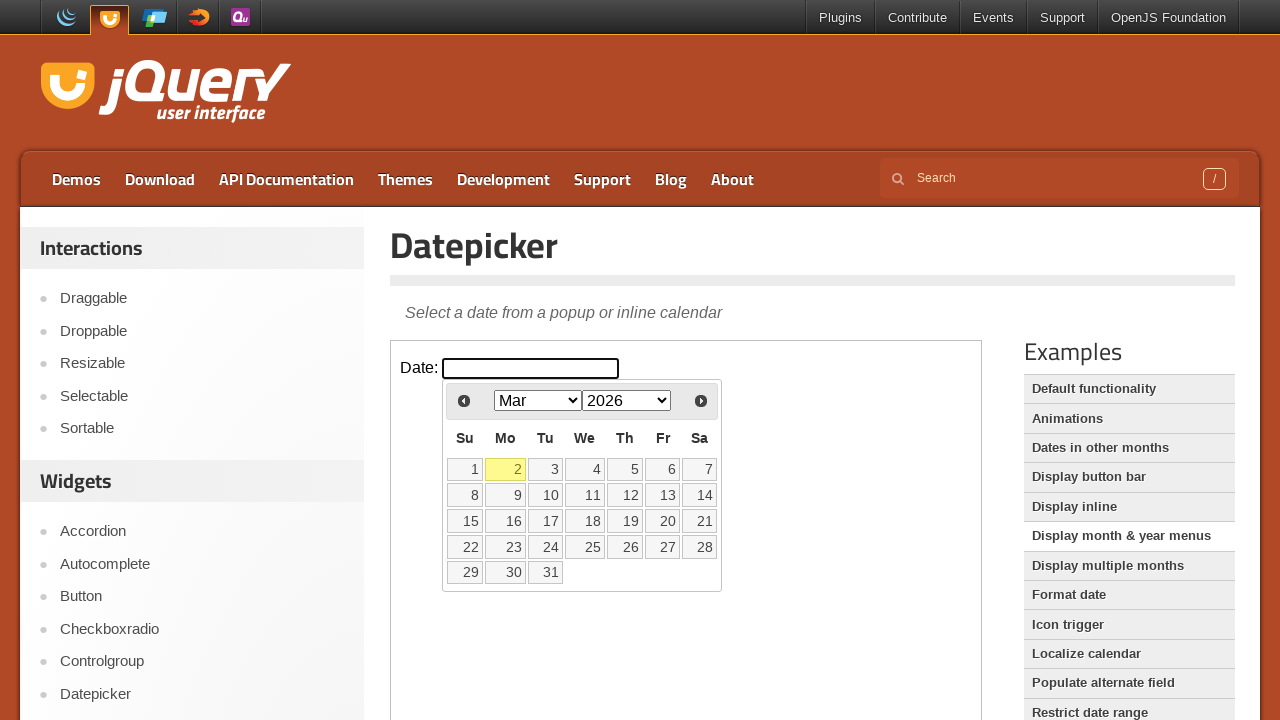

Checked day element with text content: 29
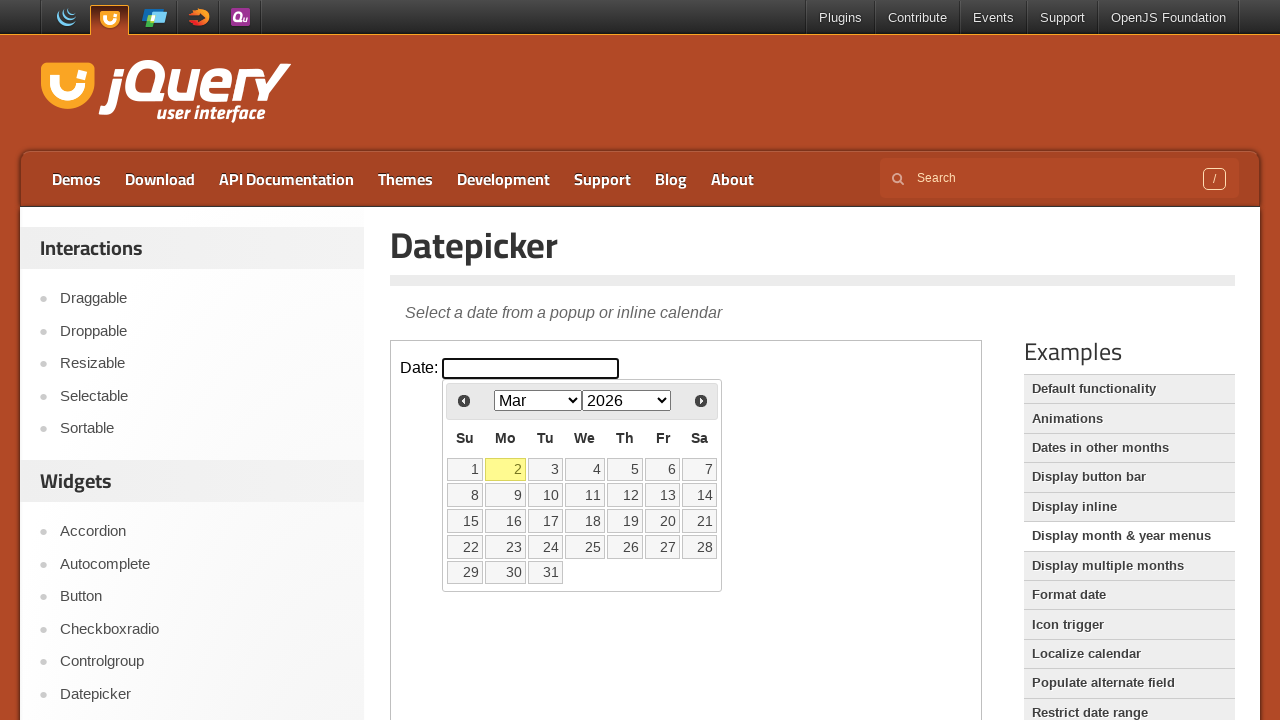

Clicked on day 29 in the calendar at (465, 572) on .demo-frame >> internal:control=enter-frame >> xpath=//table[@class="ui-datepick
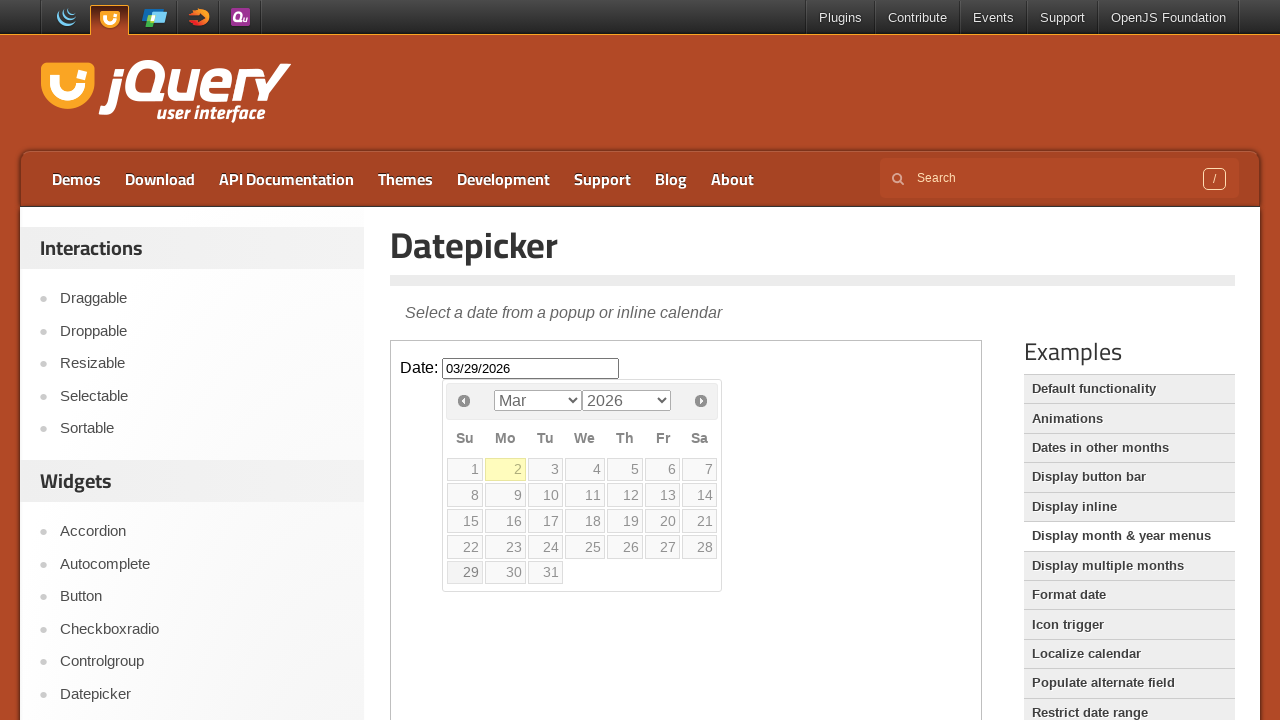

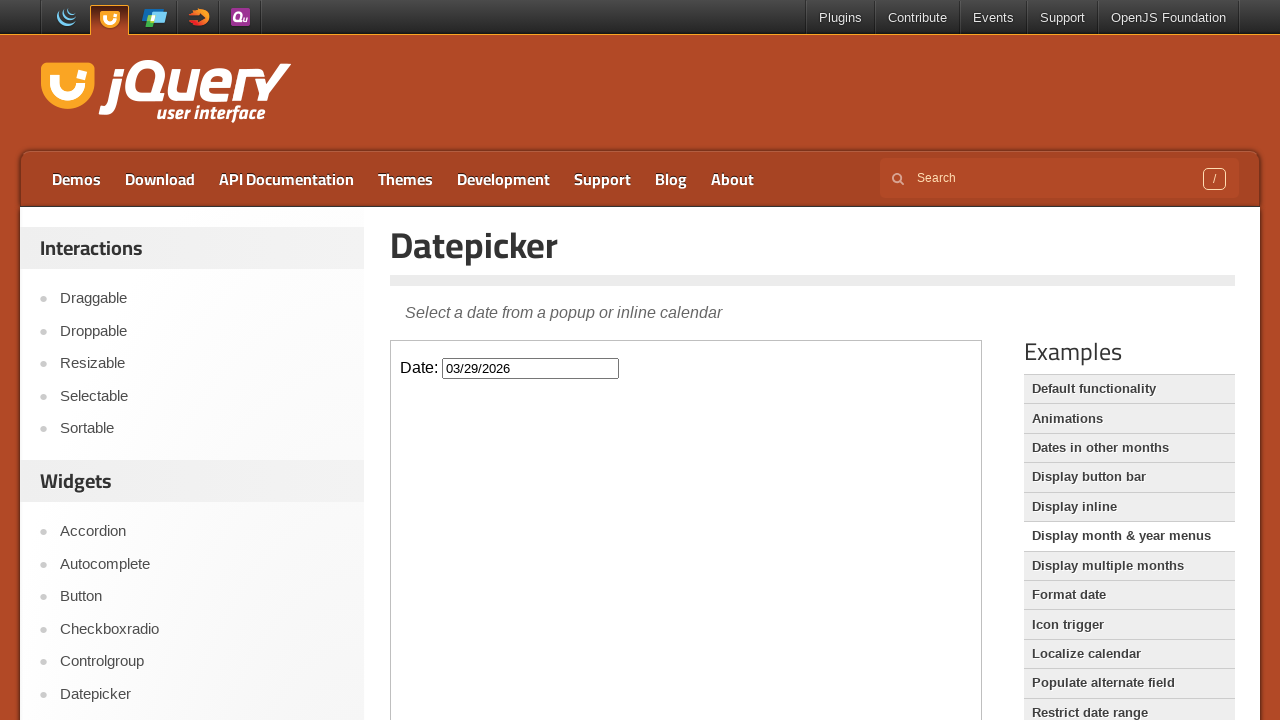